Tests navigation to the registration page by clicking the registration link and verifying the URL changes to the registration page.

Starting URL: https://qa.koel.app/

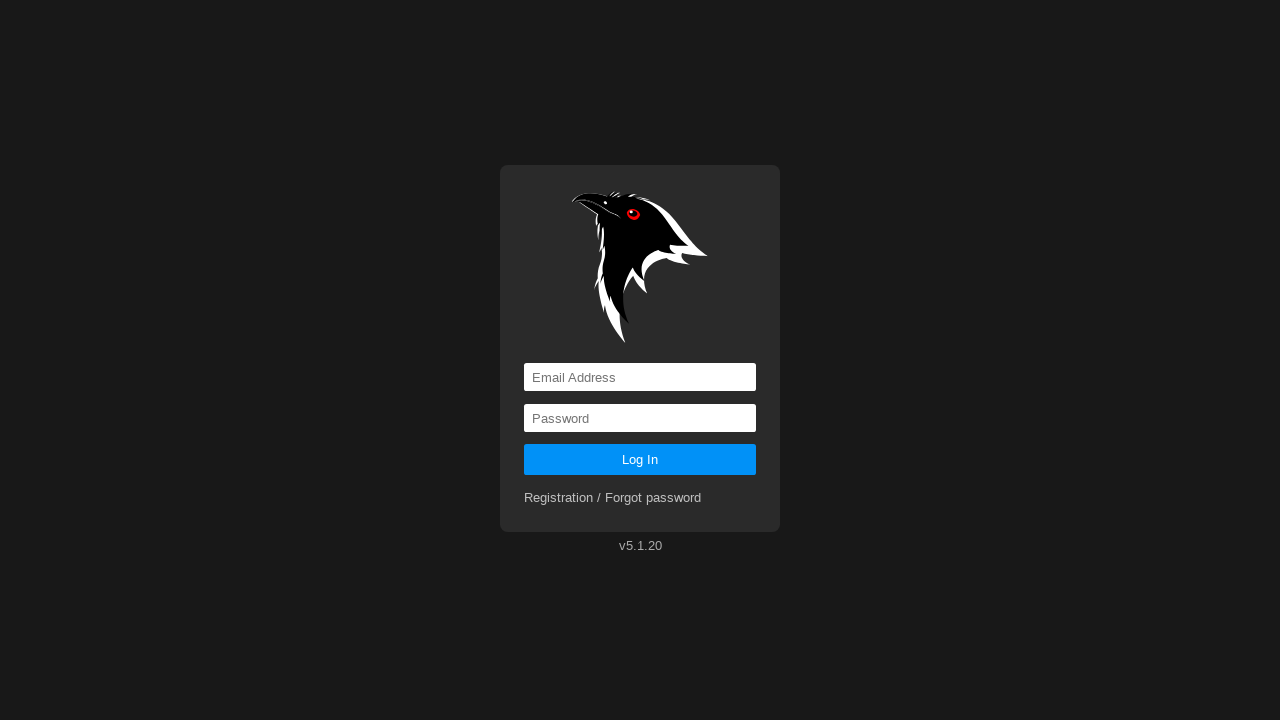

Clicked on the registration link at (613, 498) on a[href='registration']
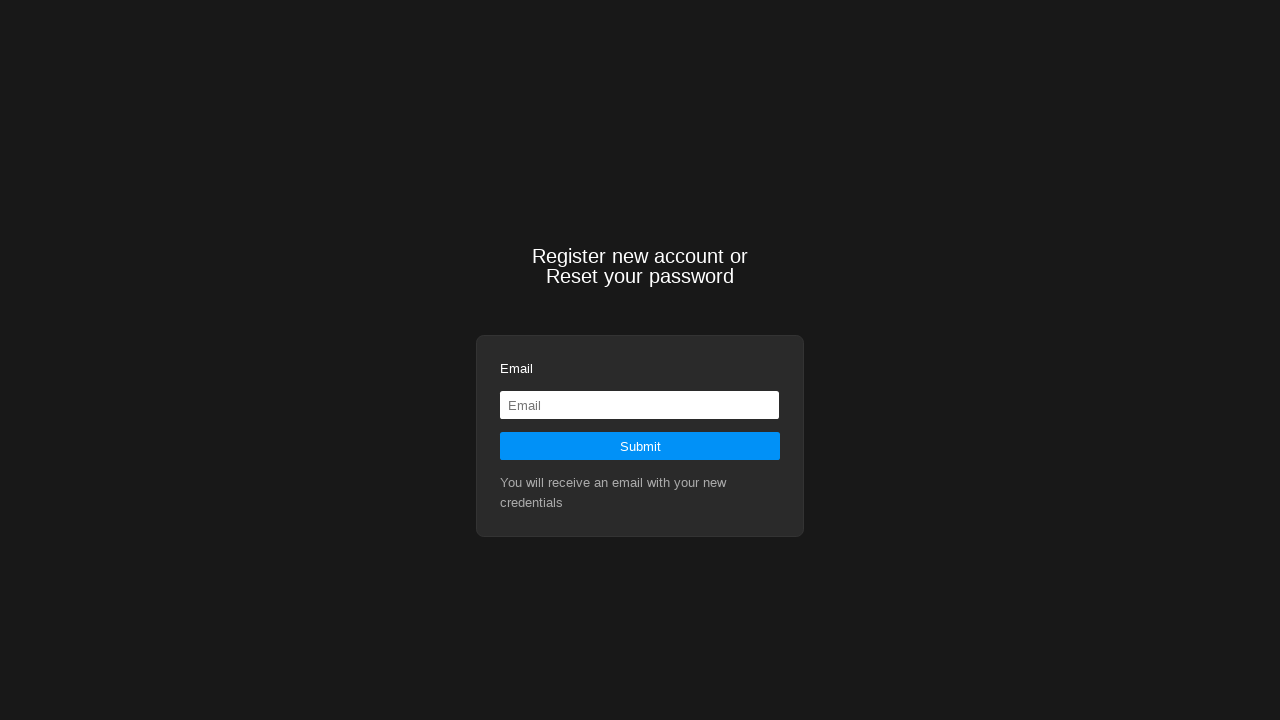

Navigation to registration page completed, URL verified as https://qa.koel.app/registration
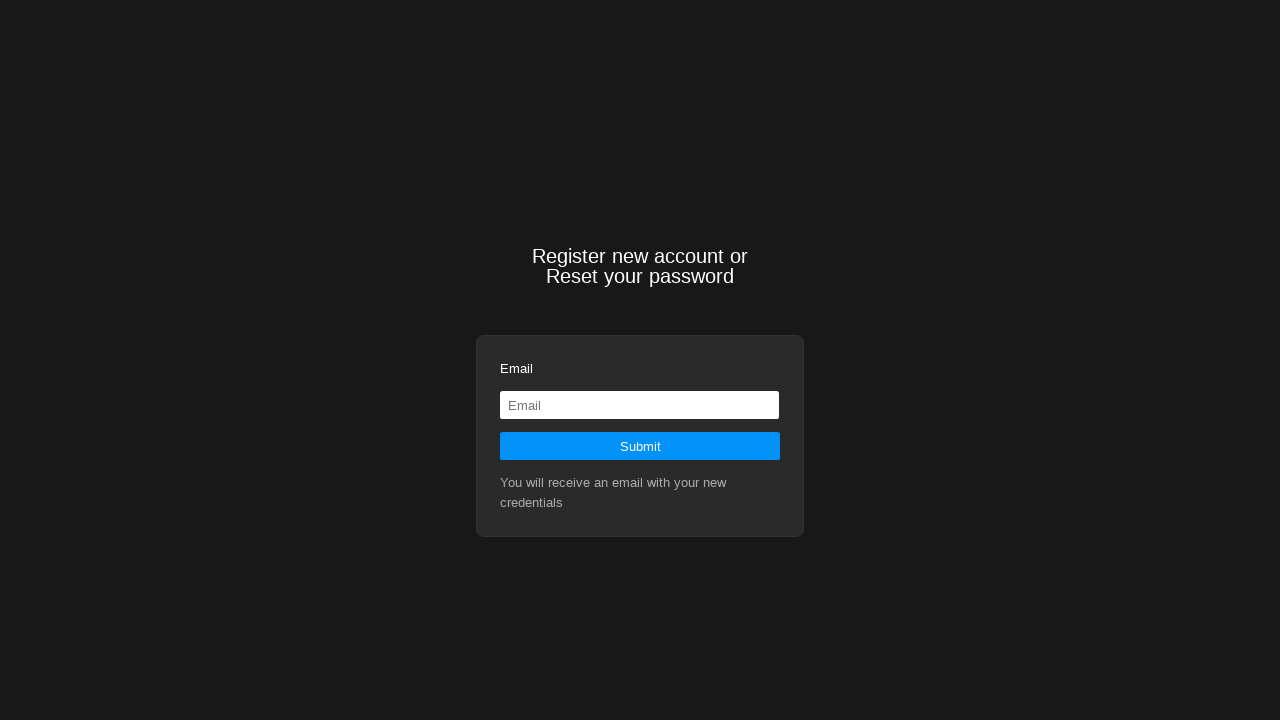

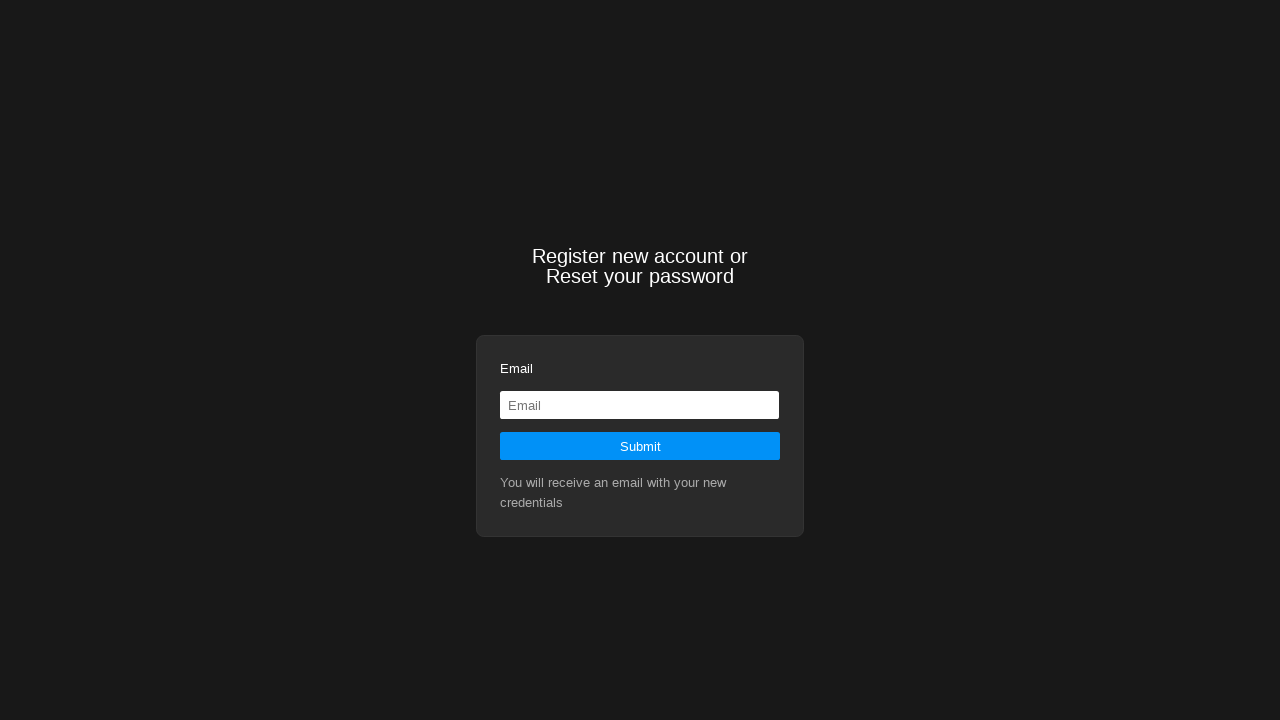